Clicks on Nokia Lumia 1520 product and verifies the price displayed

Starting URL: https://www.demoblaze.com/

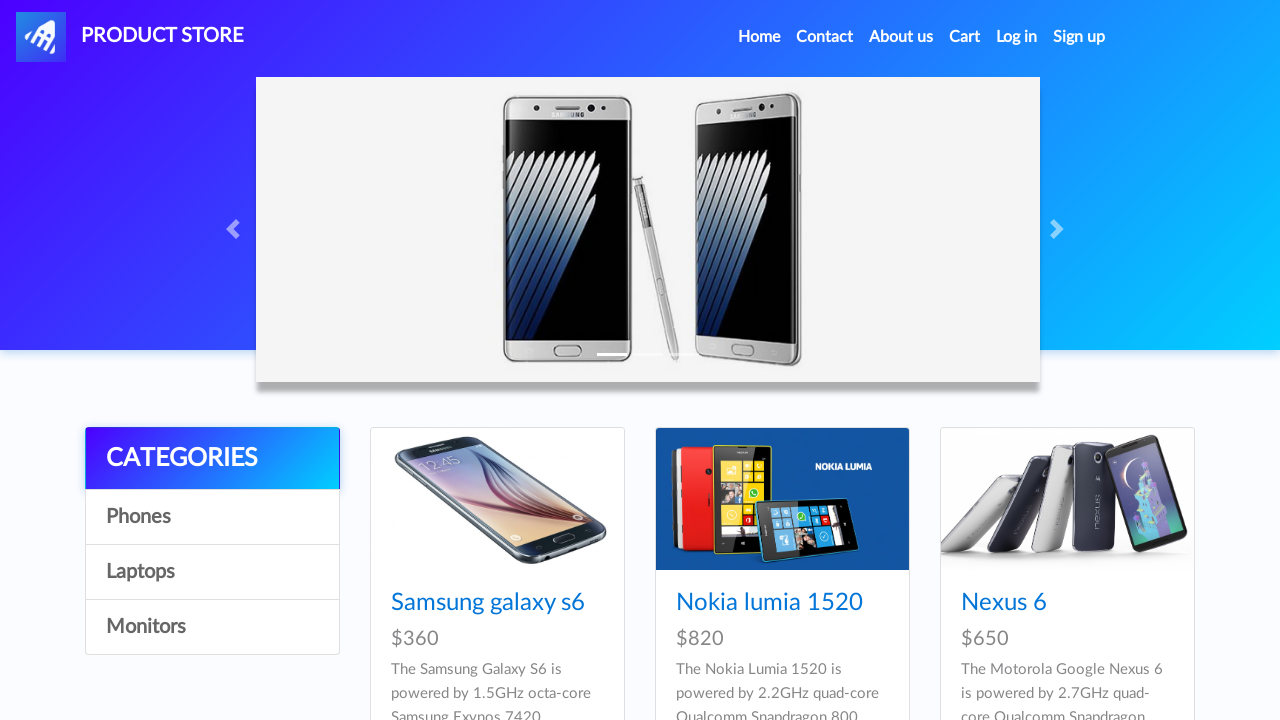

Clicked on Nokia Lumia 1520 product link at (782, 499) on a[href='prod.html?idp_=2']
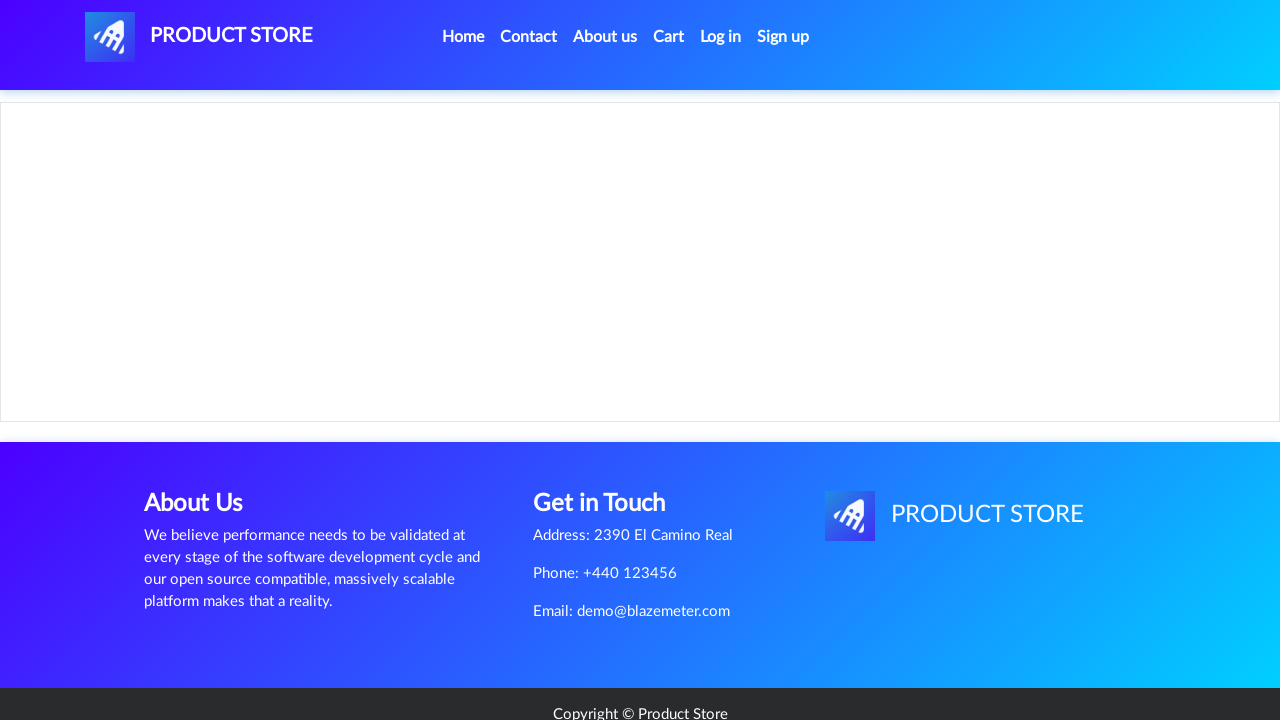

Verified Nokia Lumia 1520 price displayed as $820
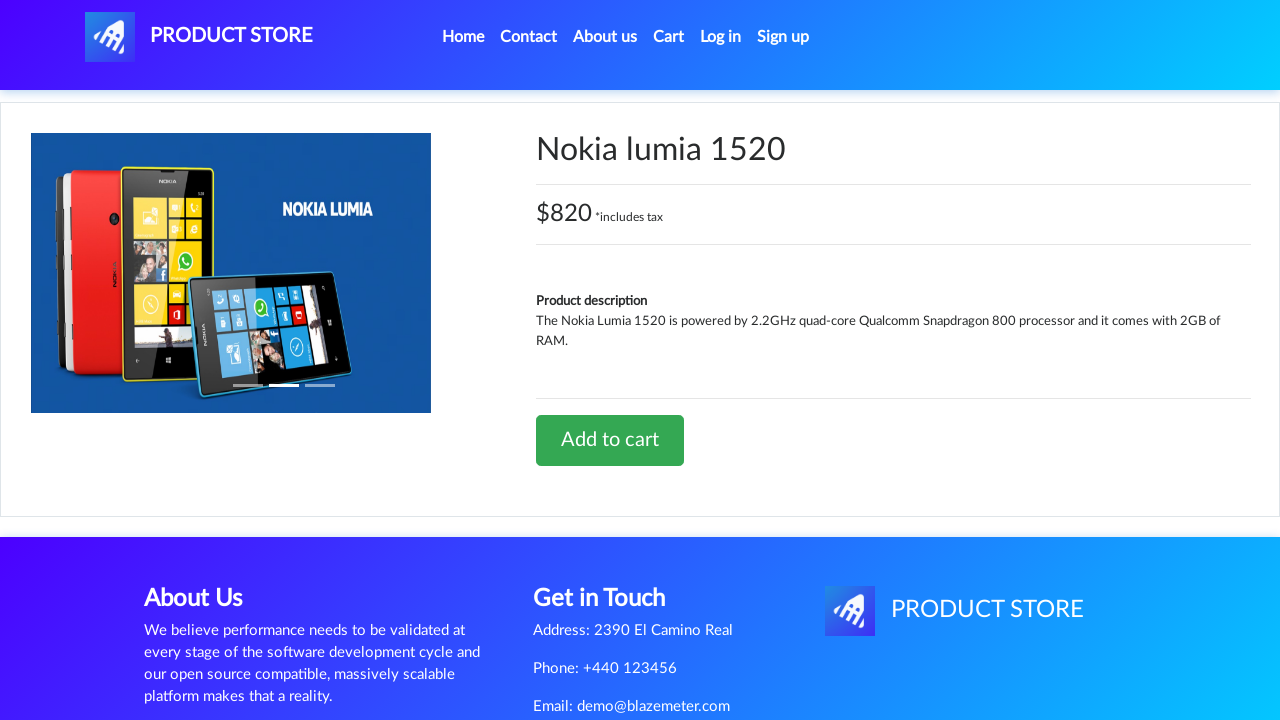

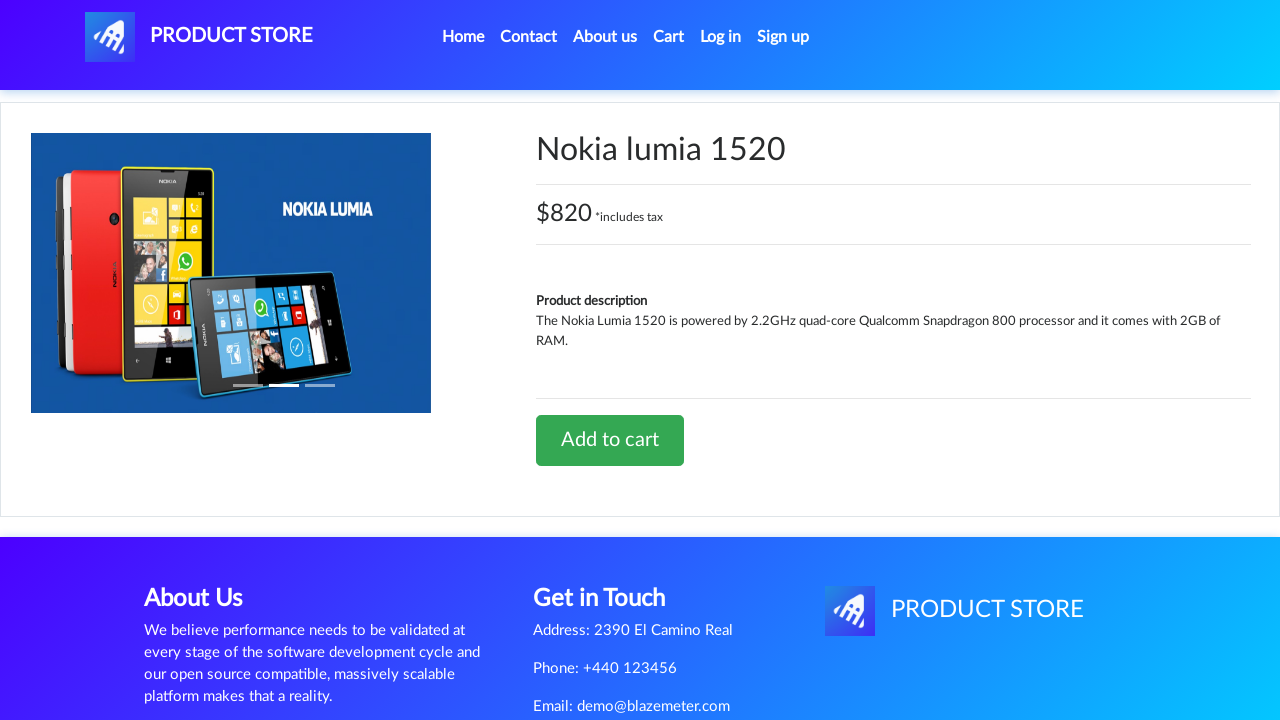